Verifies that the homepage loads successfully and the URL is correct

Starting URL: https://egundem.com/

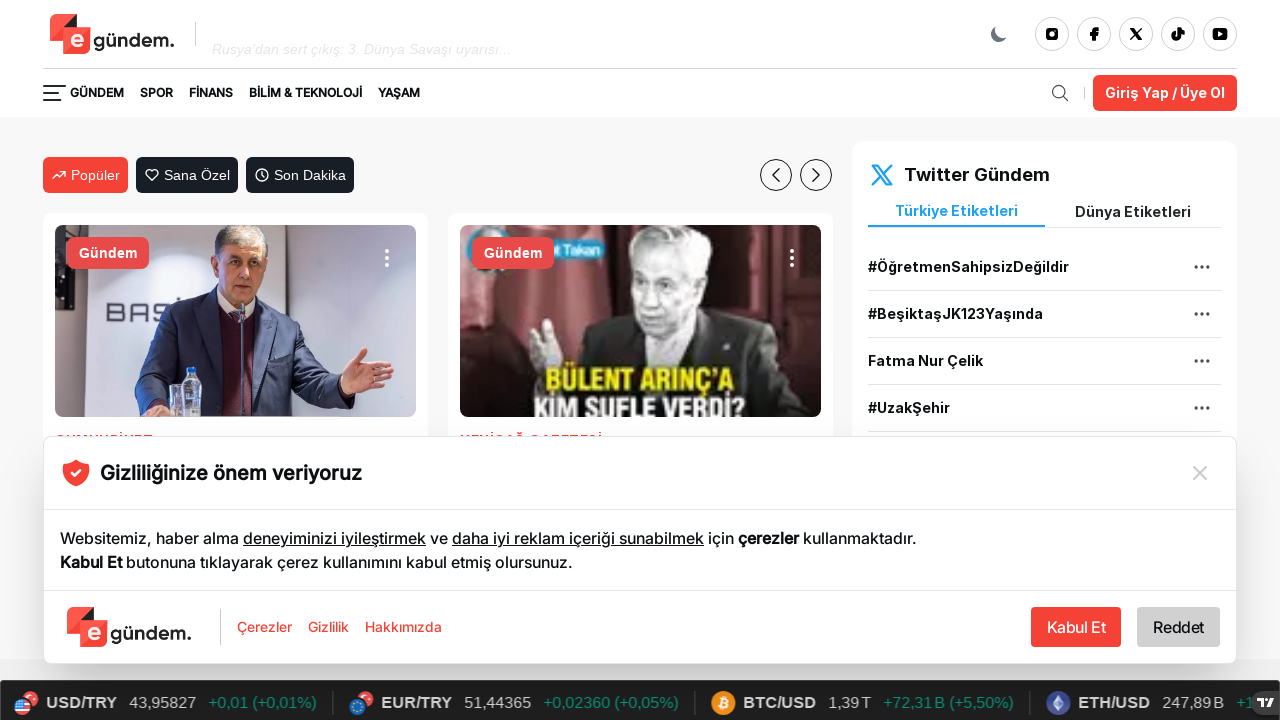

Verified that the page URL is https://egundem.com/
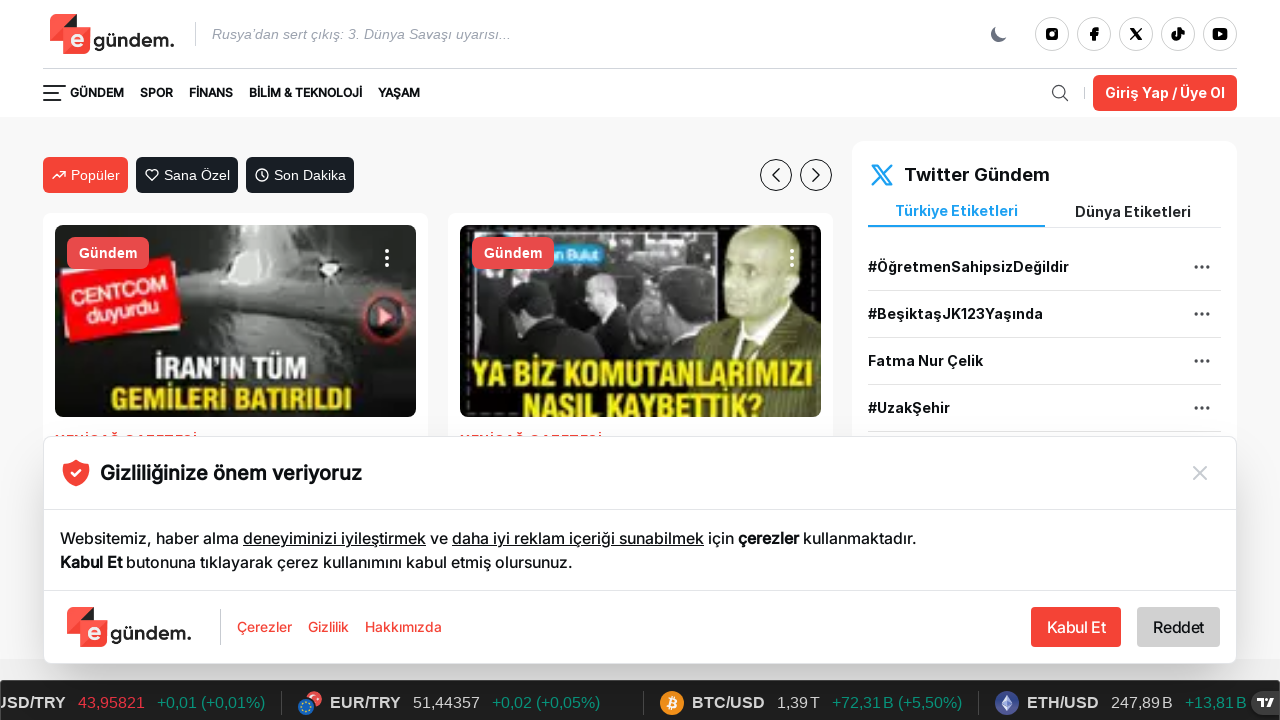

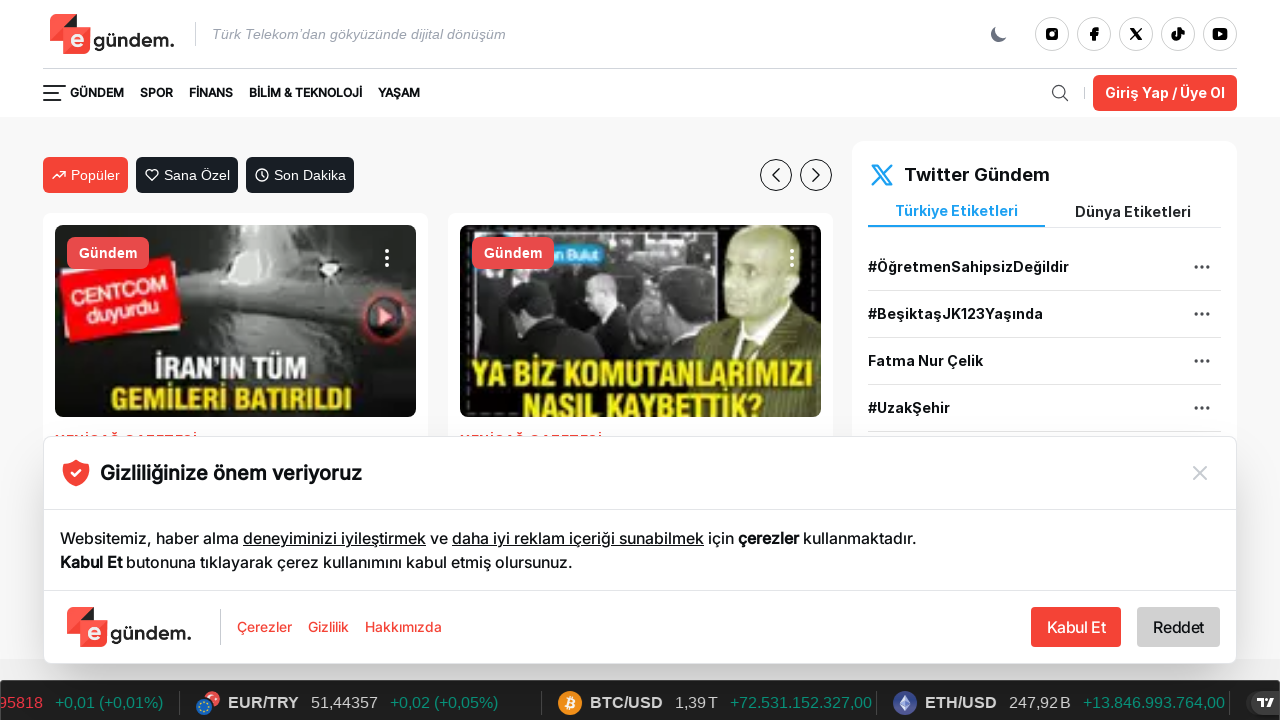